Tests that the browser back button works correctly with routing filters.

Starting URL: https://demo.playwright.dev/todomvc

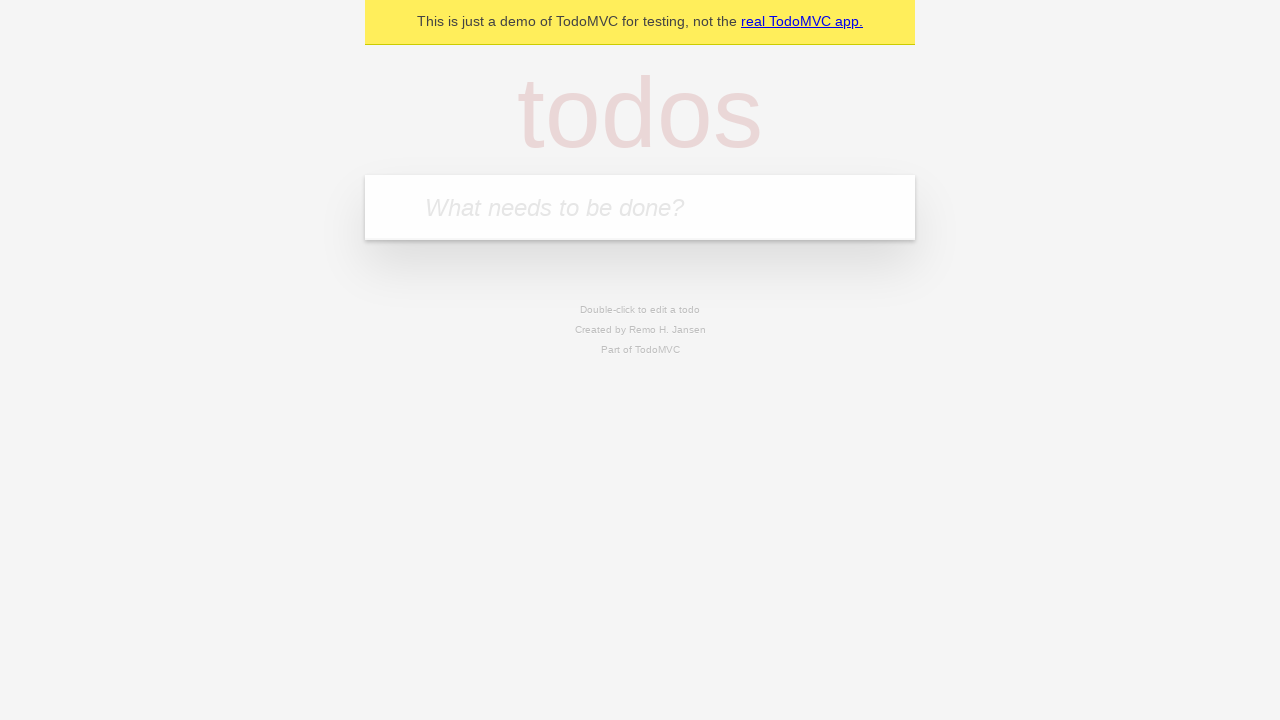

Filled todo input with 'buy some cheese' on internal:attr=[placeholder="What needs to be done?"i]
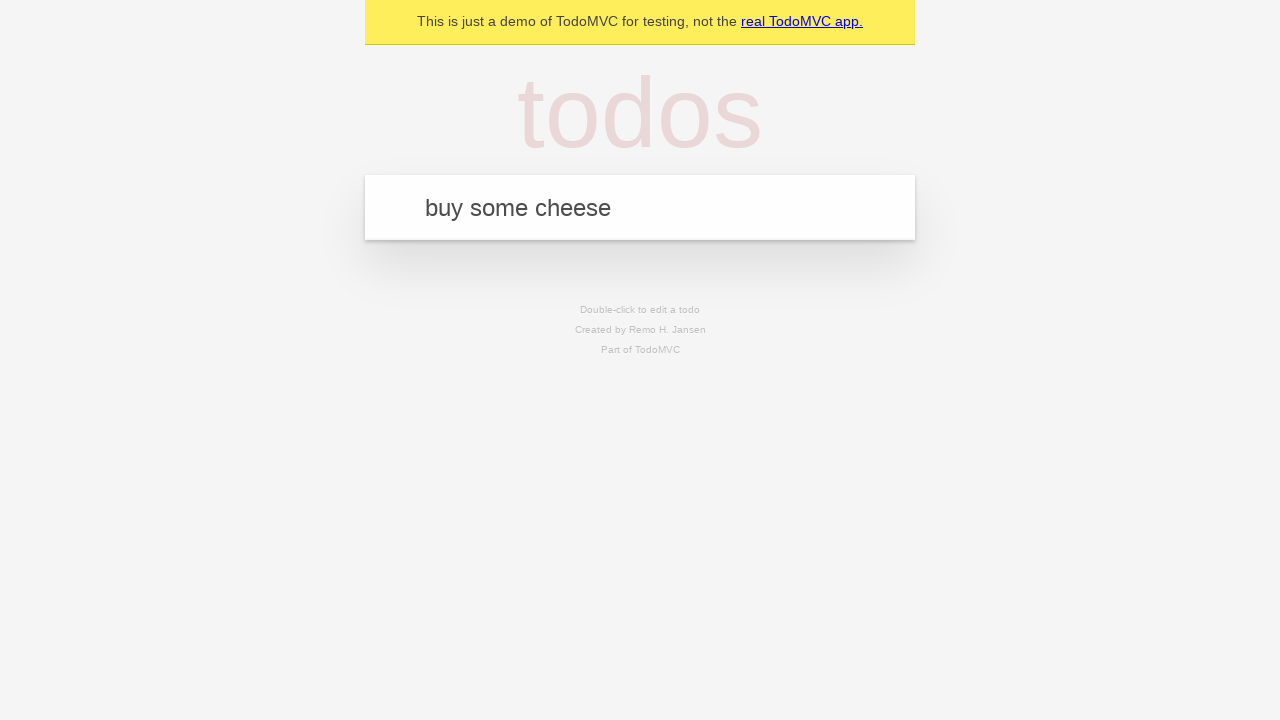

Pressed Enter to create first todo on internal:attr=[placeholder="What needs to be done?"i]
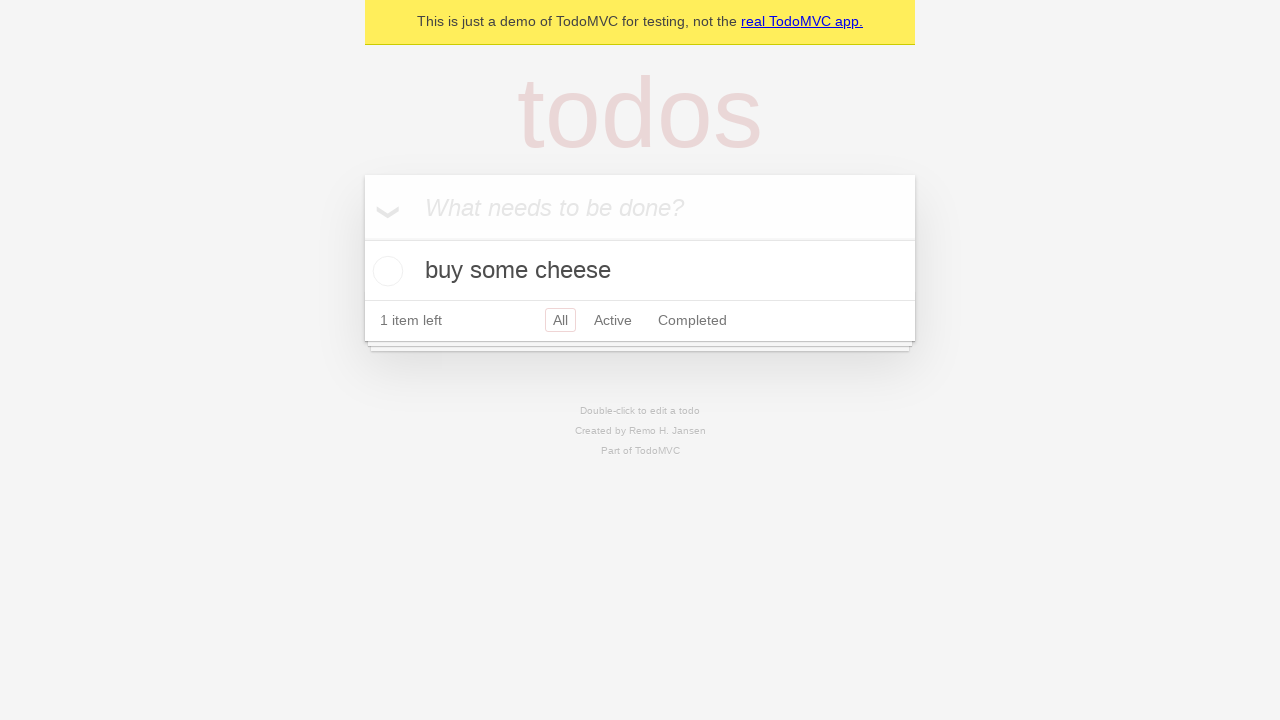

Filled todo input with 'feed the cat' on internal:attr=[placeholder="What needs to be done?"i]
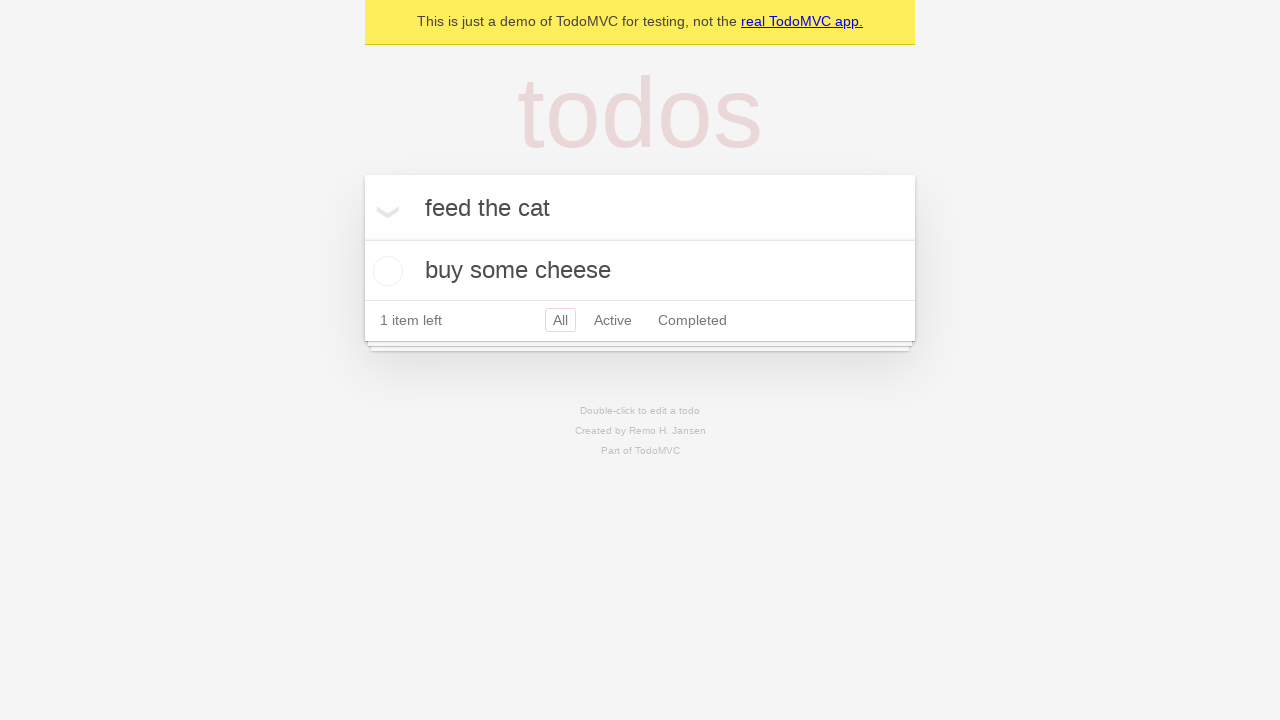

Pressed Enter to create second todo on internal:attr=[placeholder="What needs to be done?"i]
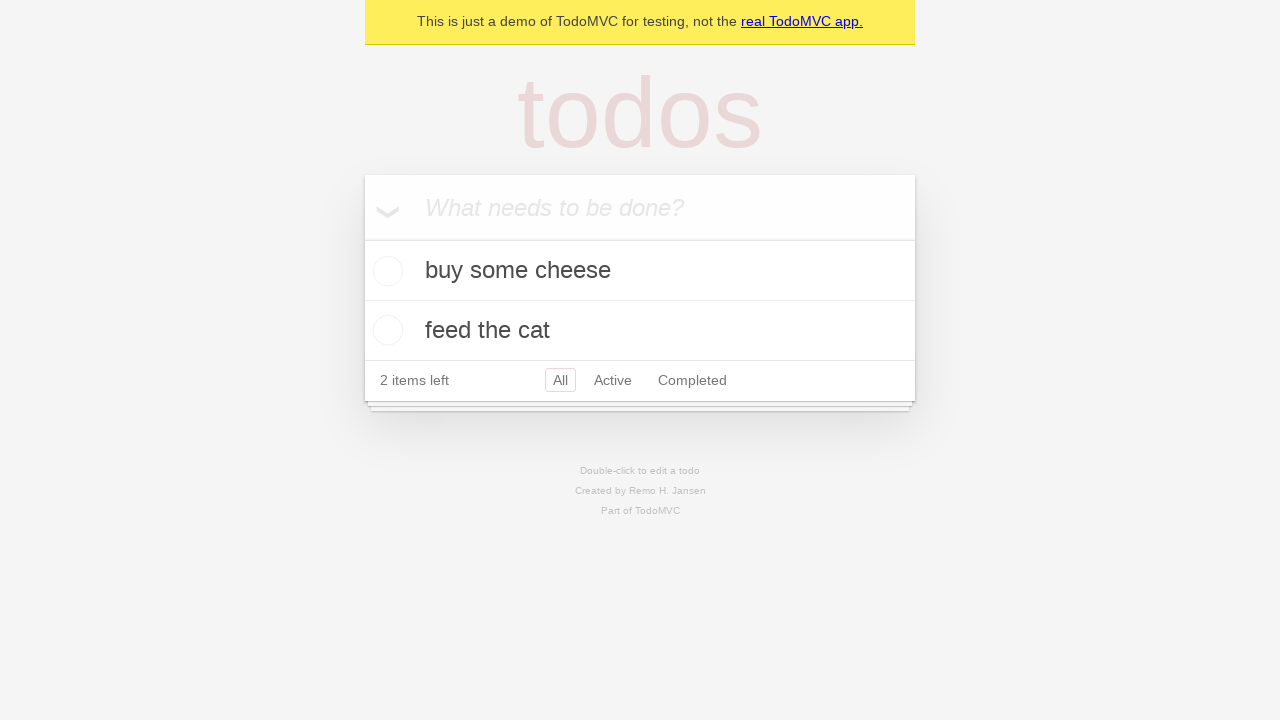

Filled todo input with 'book a doctors appointment' on internal:attr=[placeholder="What needs to be done?"i]
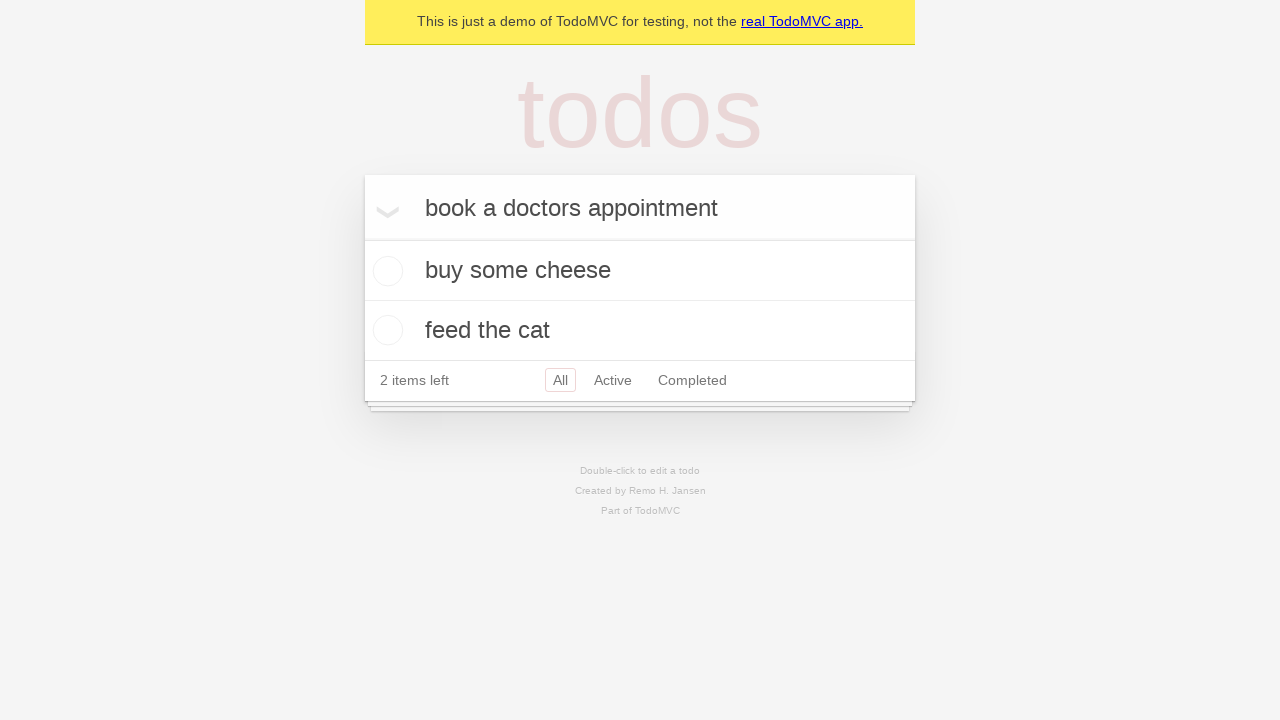

Pressed Enter to create third todo on internal:attr=[placeholder="What needs to be done?"i]
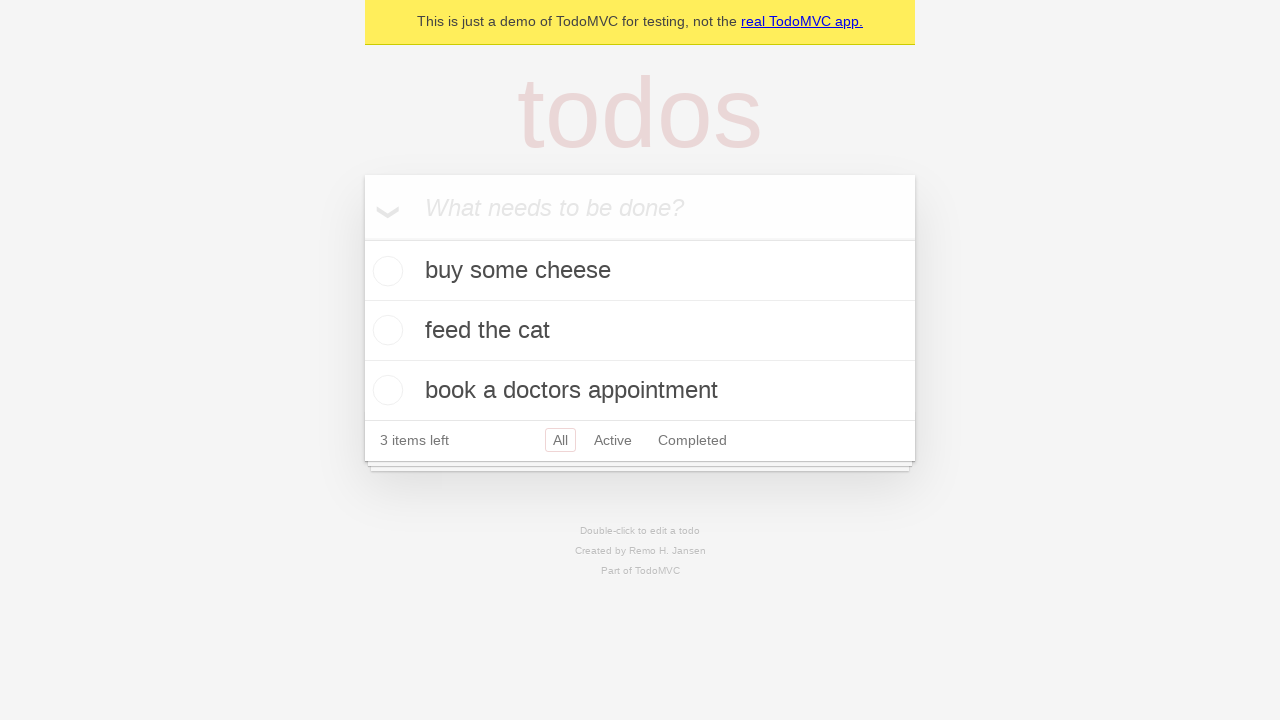

Checked the second todo item to mark it as complete at (385, 330) on internal:testid=[data-testid="todo-item"s] >> nth=1 >> internal:role=checkbox
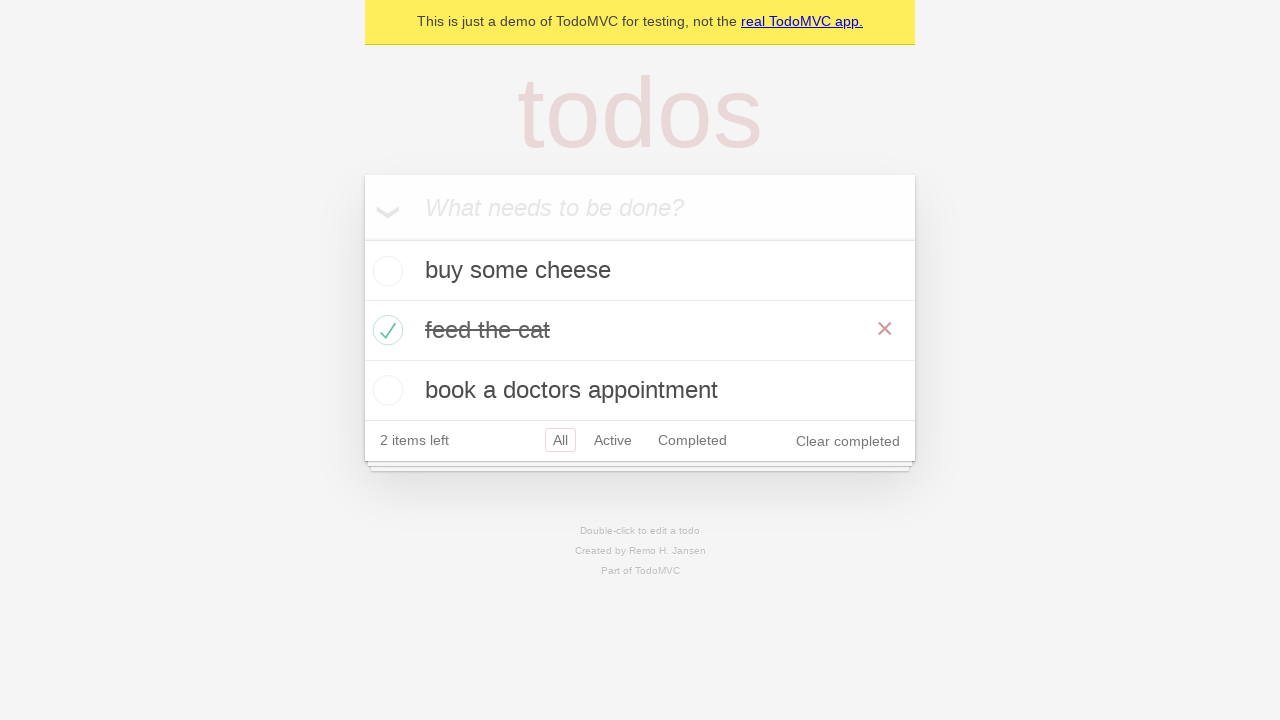

Clicked 'All' filter link at (560, 440) on internal:role=link[name="All"i]
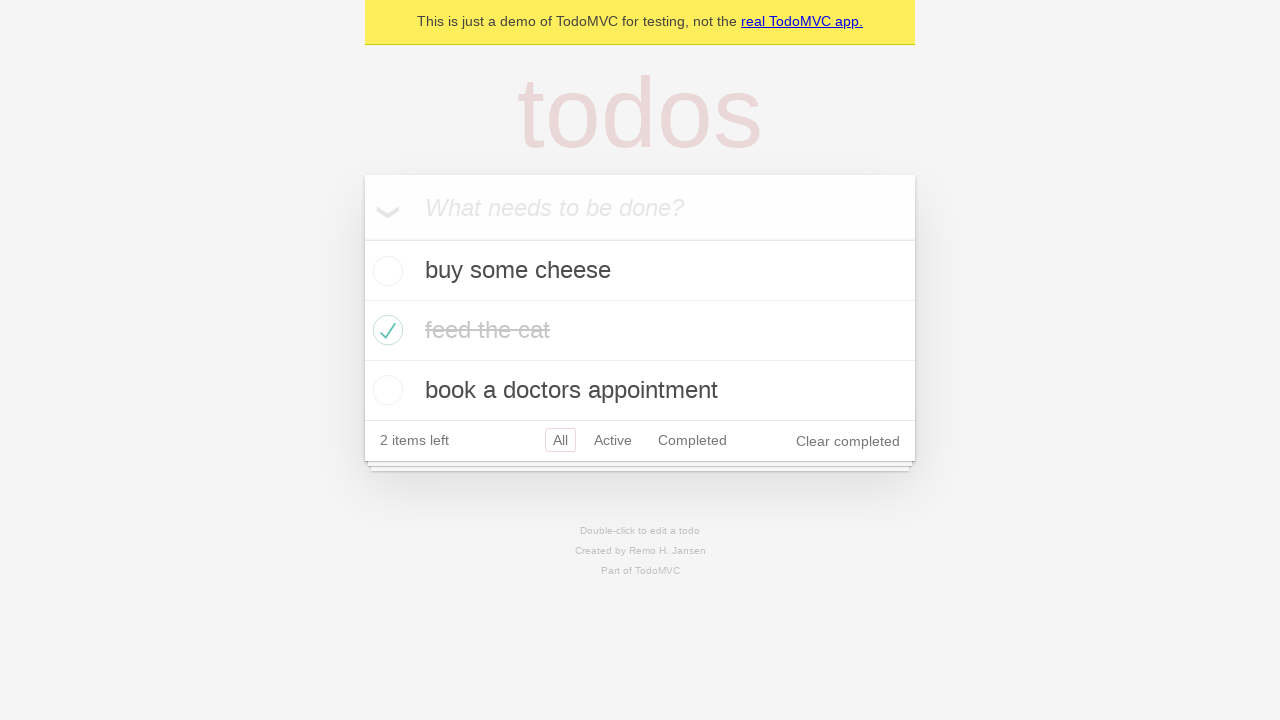

Clicked 'Active' filter link at (613, 440) on internal:role=link[name="Active"i]
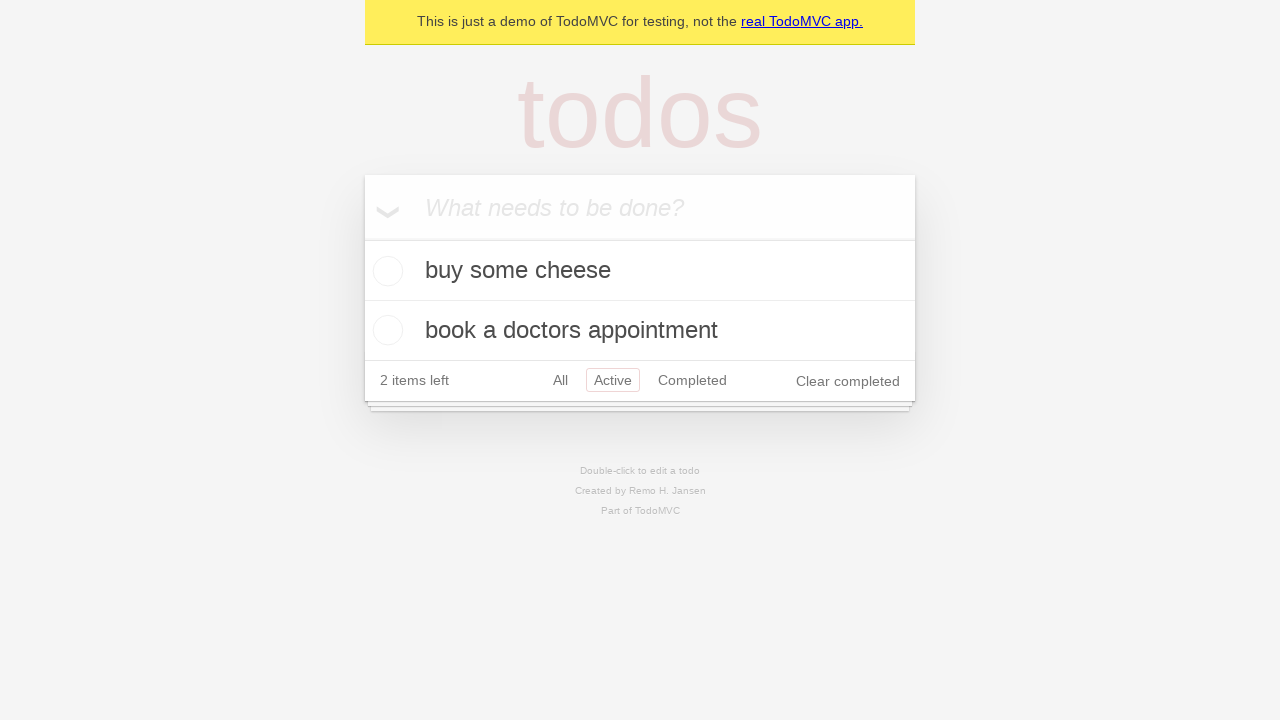

Clicked 'Completed' filter link at (692, 380) on internal:role=link[name="Completed"i]
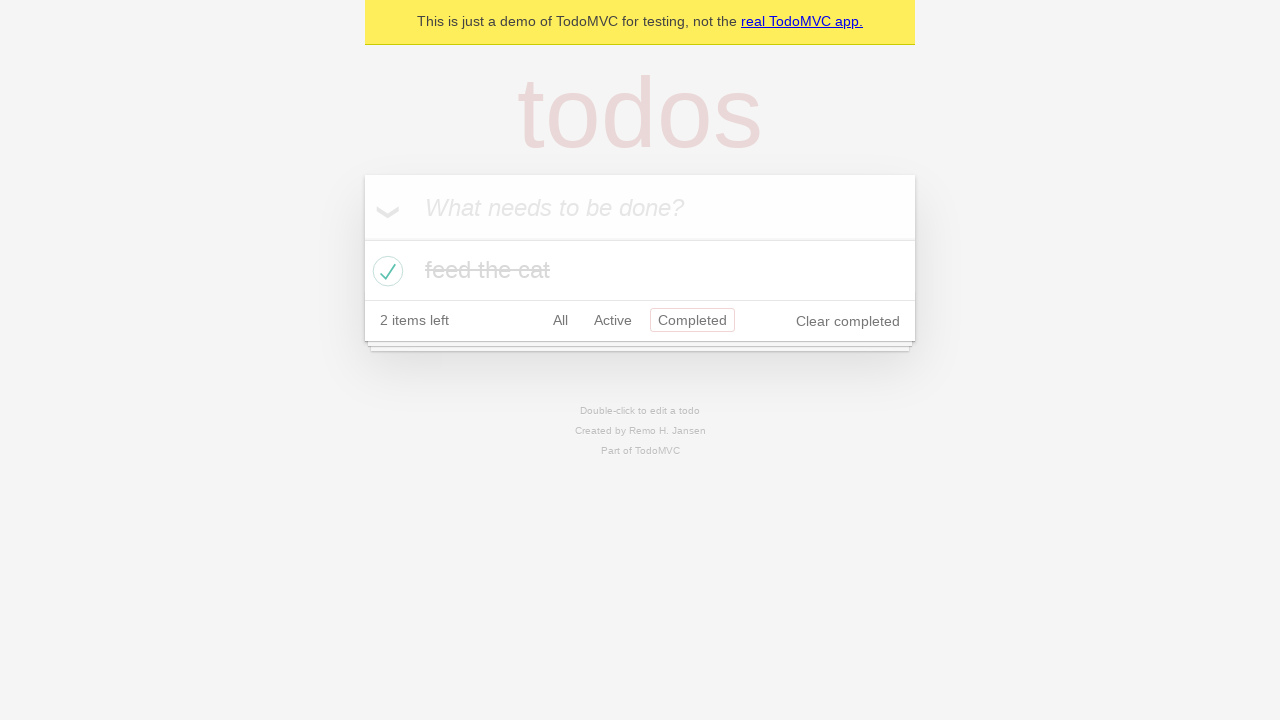

Navigated back from Completed filter view
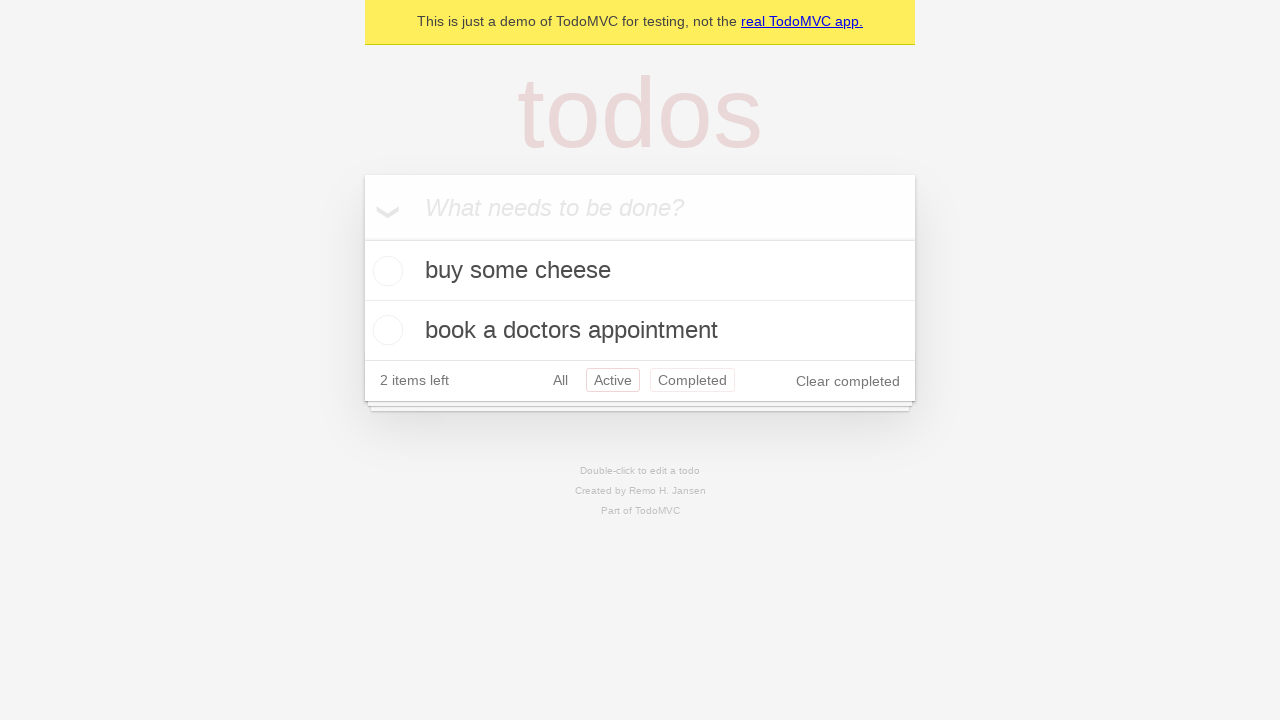

Navigated back from Active filter view
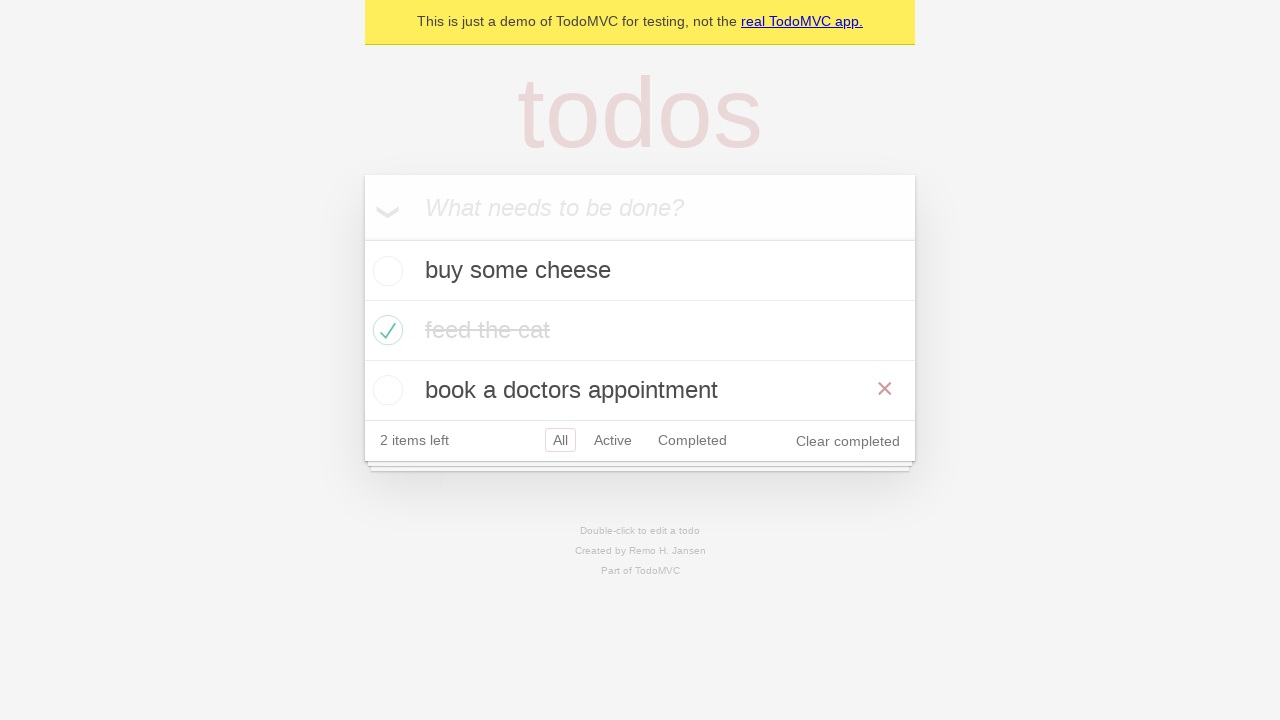

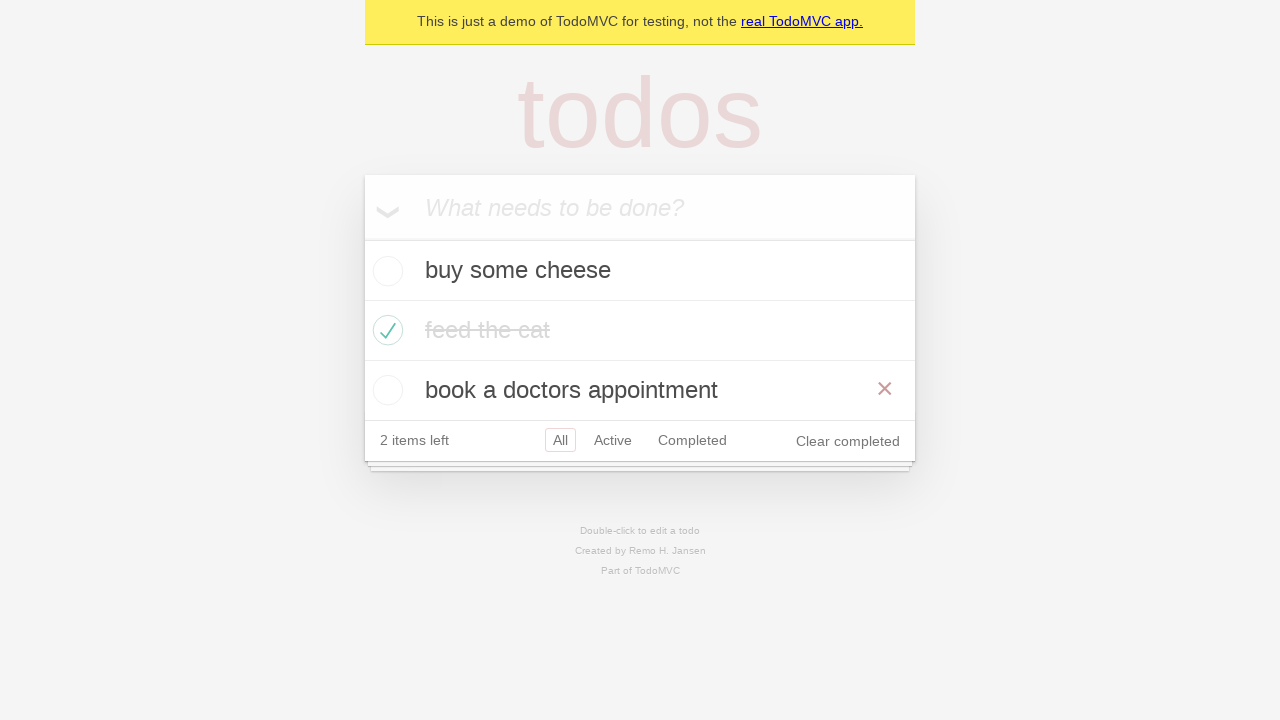